Tests a dropdown element on a practice testing site by locating it and verifying its options are accessible

Starting URL: https://practice.expandtesting.com/dropdown

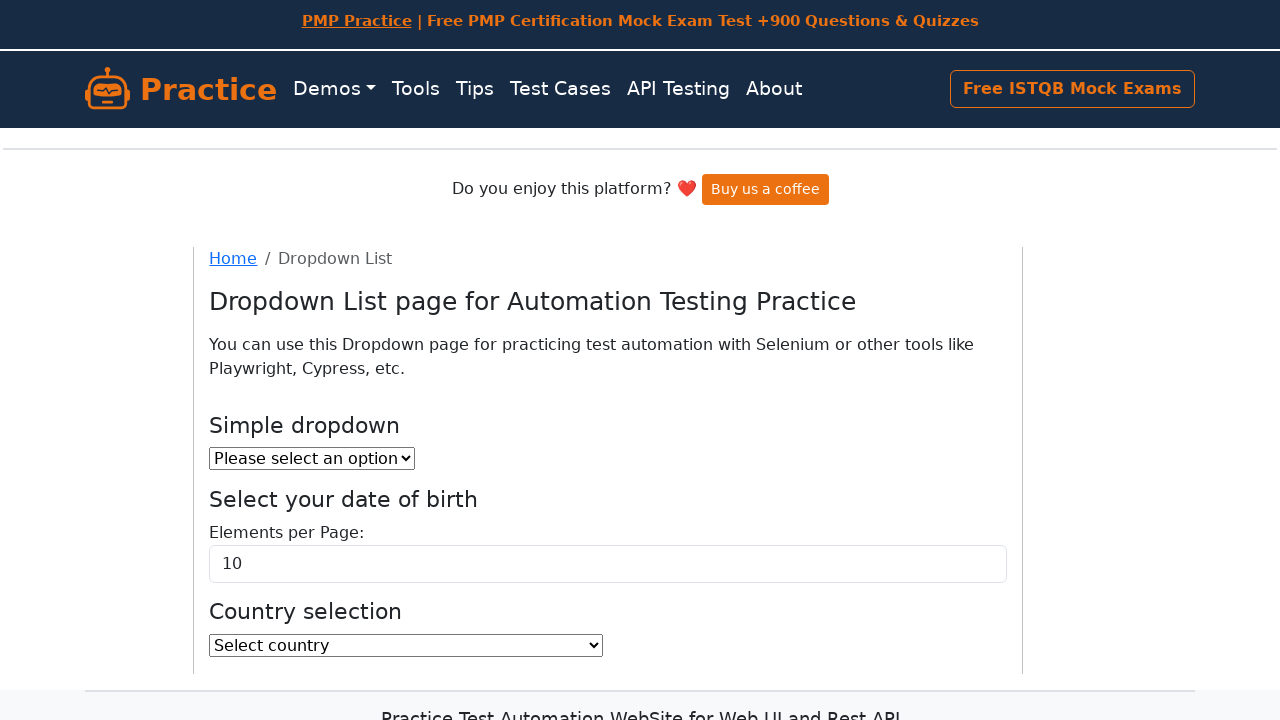

Waited for dropdown element to be visible
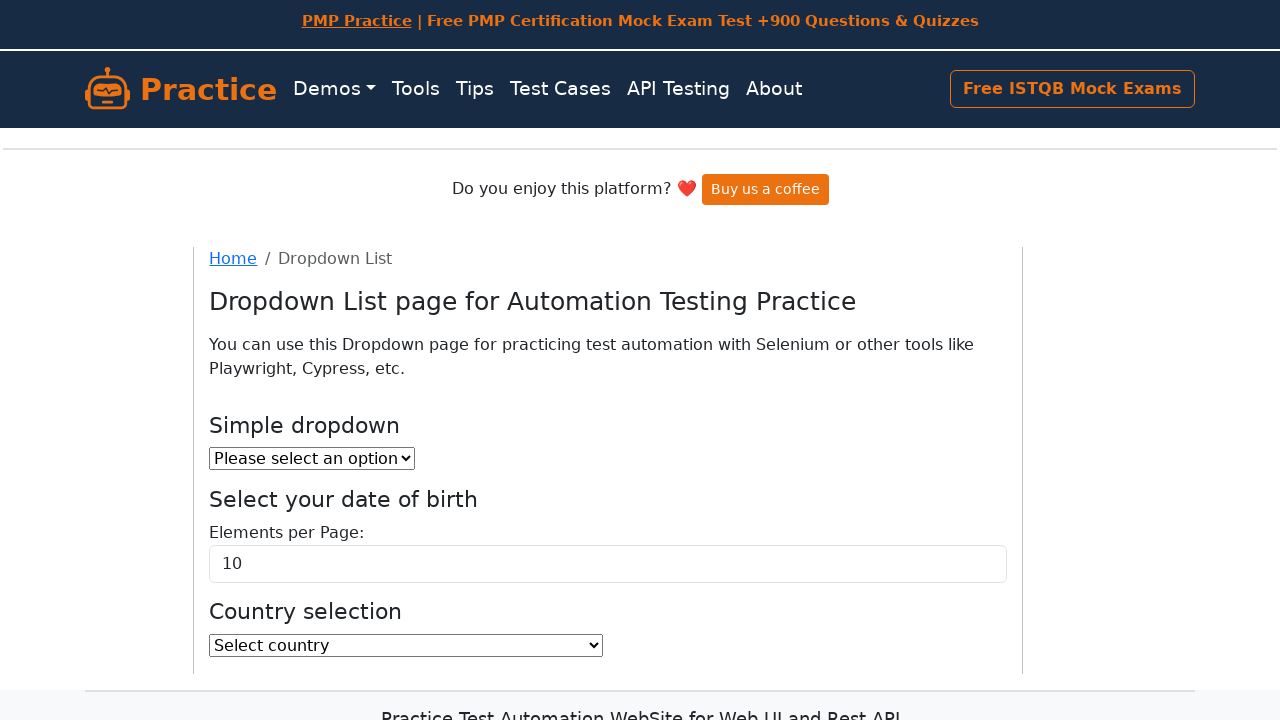

Selected 'Canada' from the country dropdown on #country
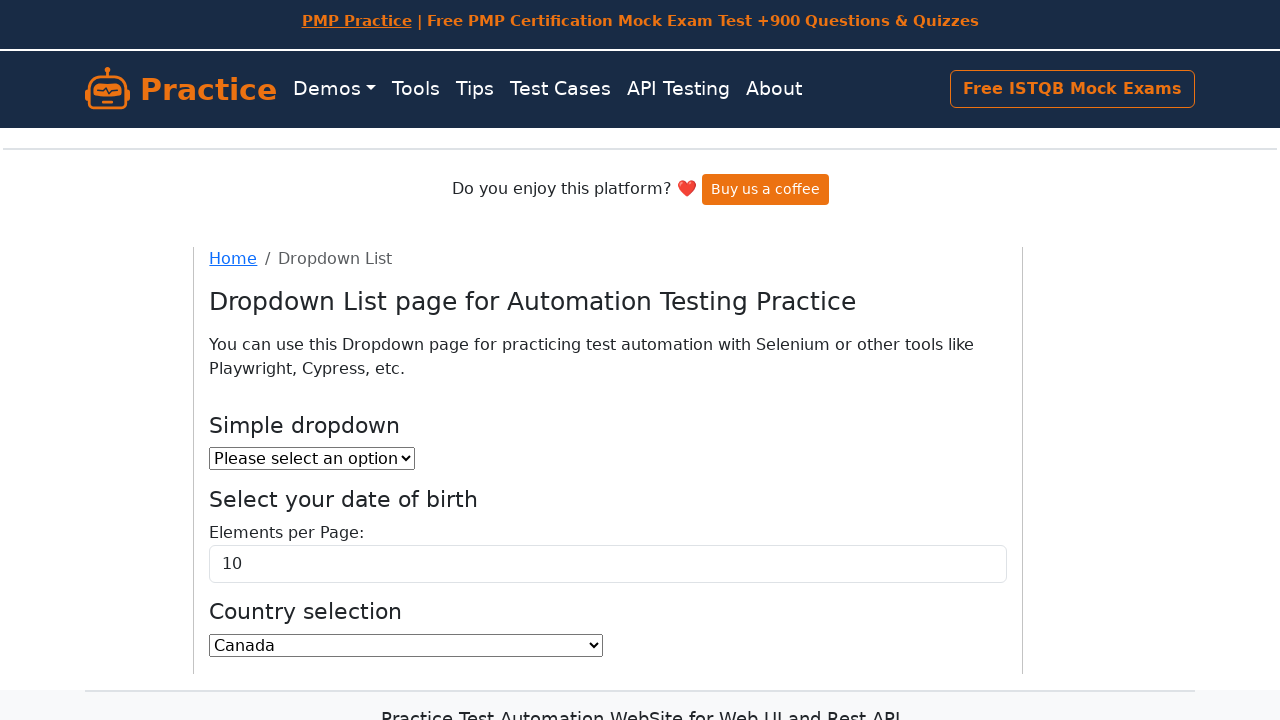

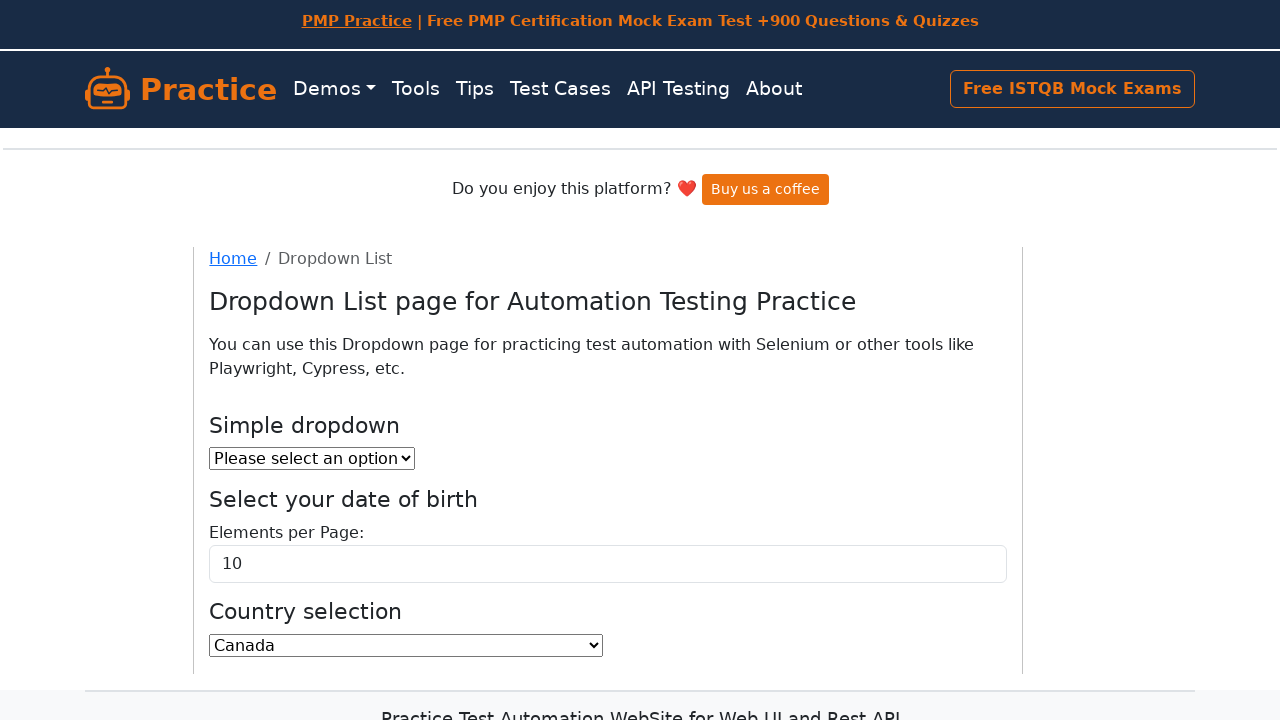